Navigates to a radio button demo page and selects the "5 - 15" age group option from a list of radio buttons

Starting URL: https://syntaxprojects.com/basic-radiobutton-demo.php

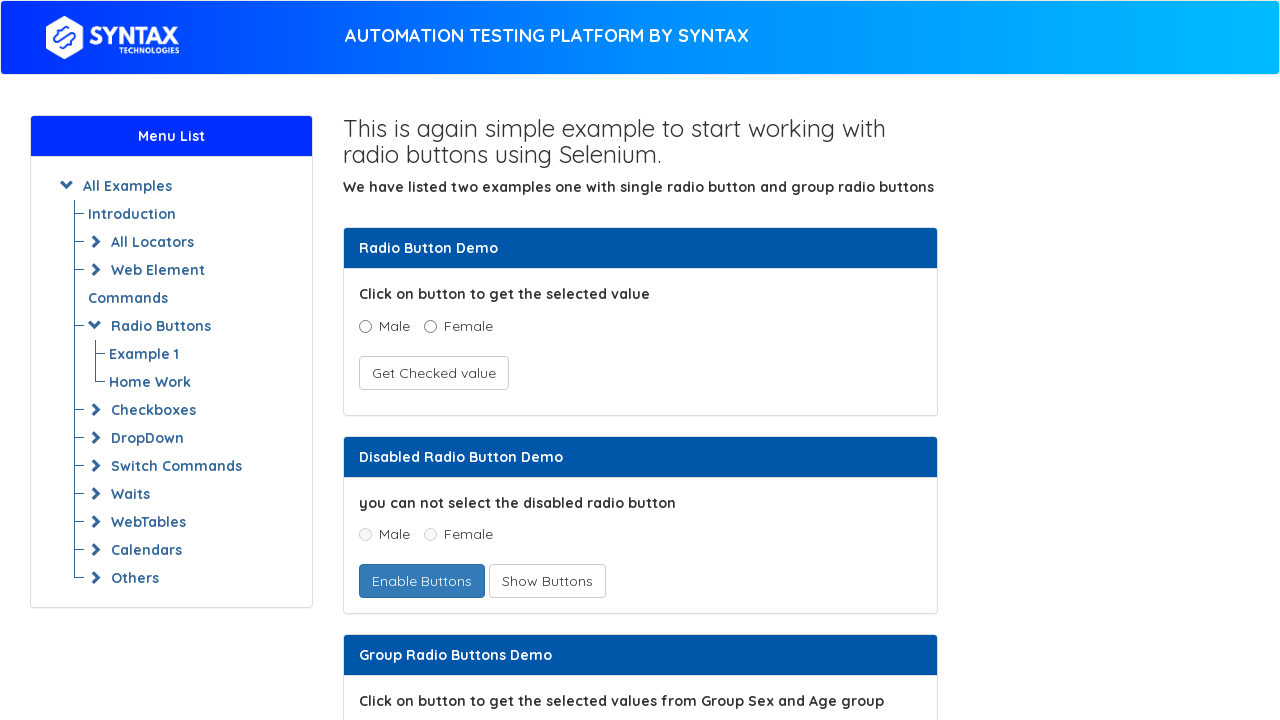

Navigated to radio button demo page
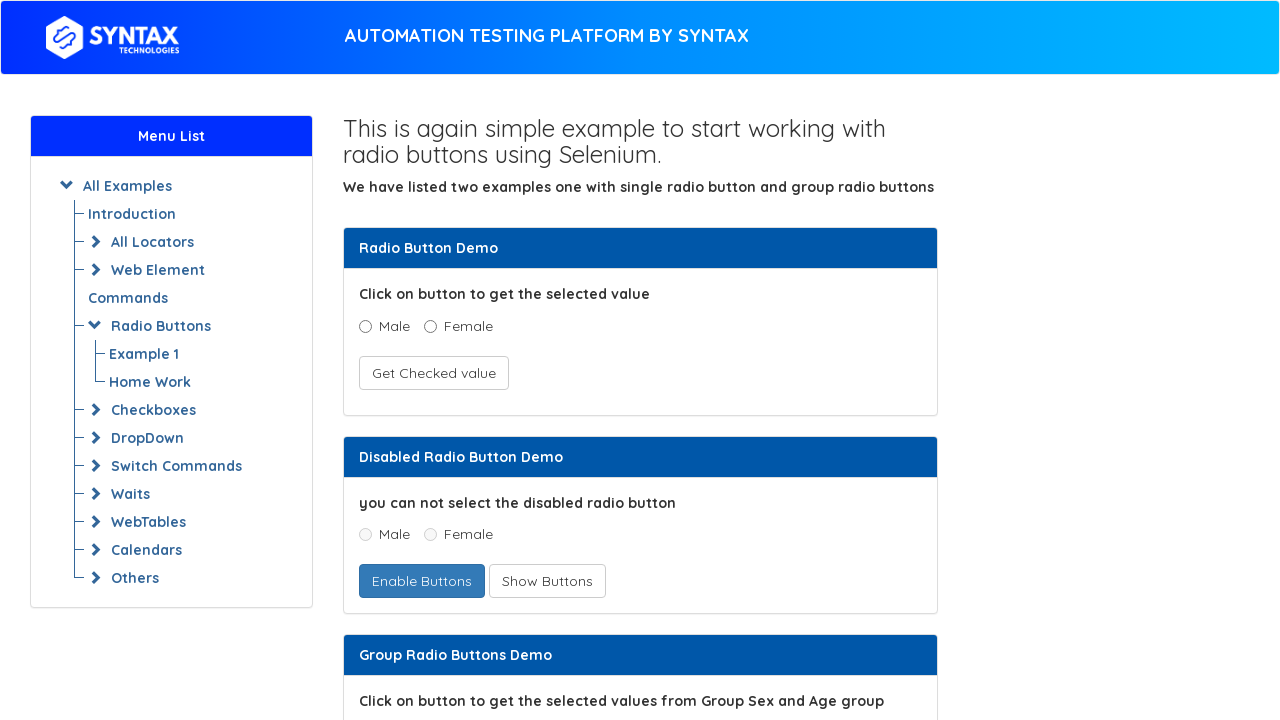

Located all radio buttons with name 'ageGroup'
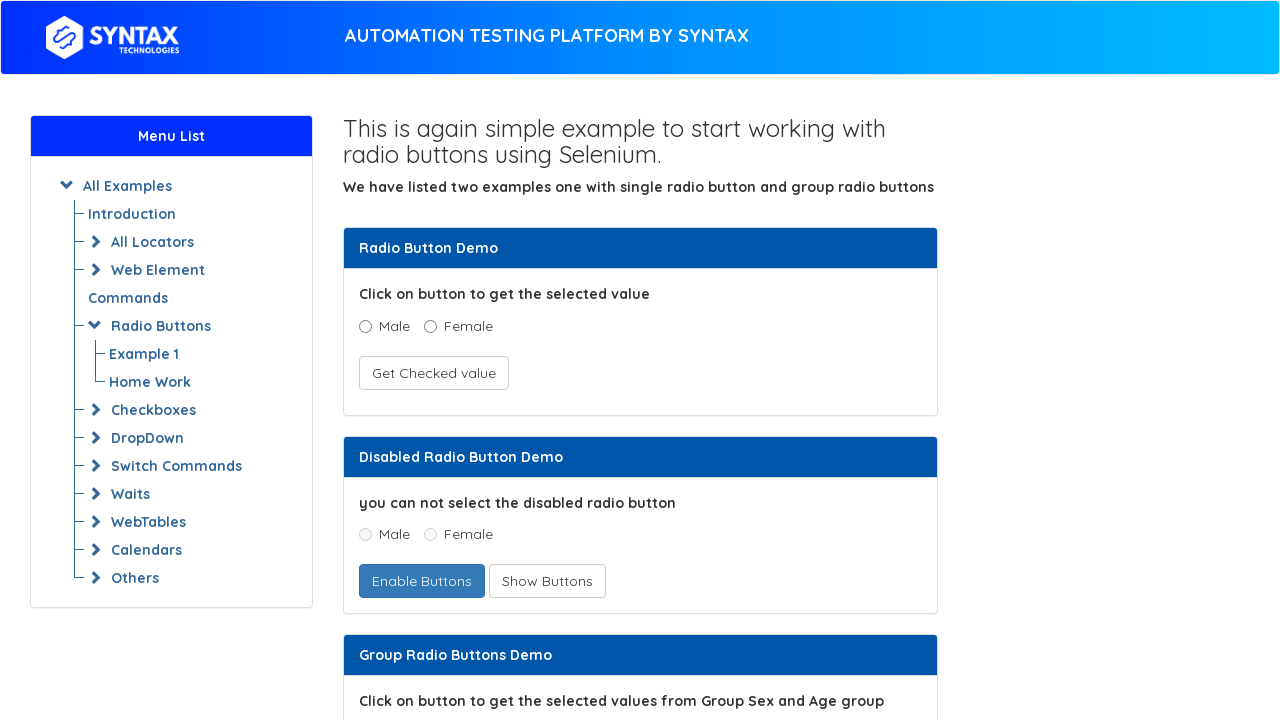

Selected '5 - 15' age group radio button at (438, 360) on input[name='ageGroup'] >> nth=1
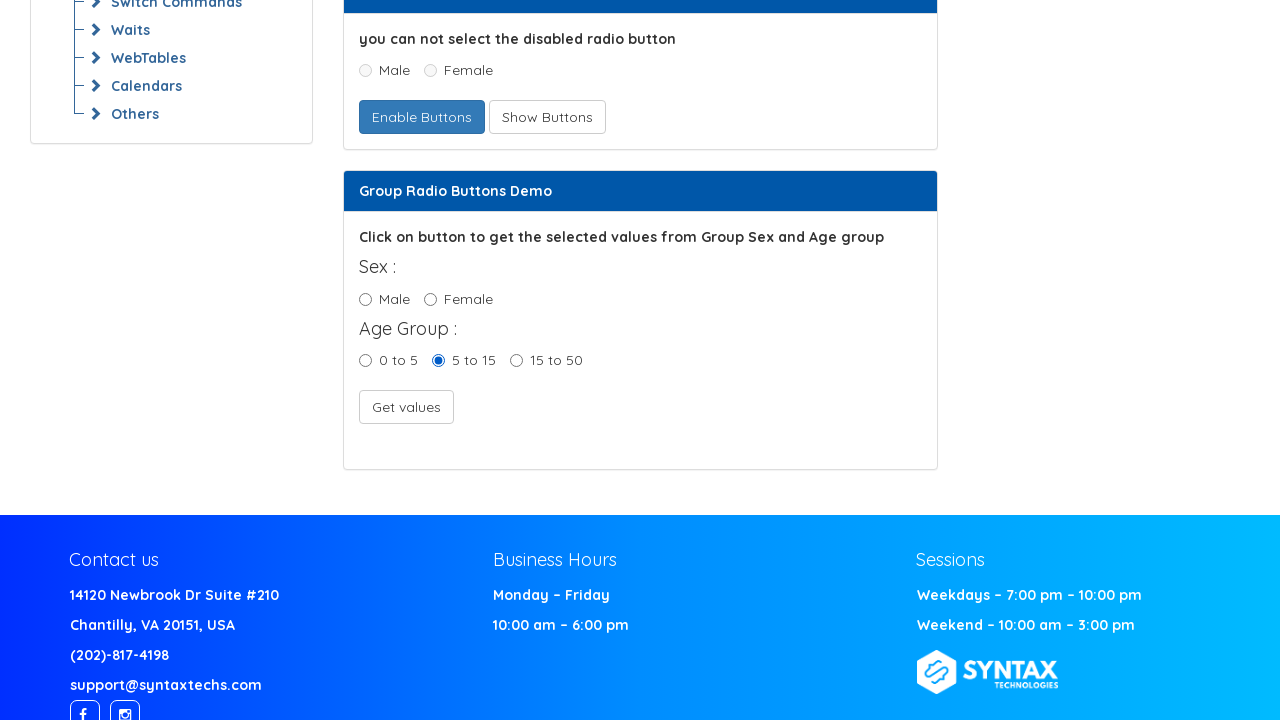

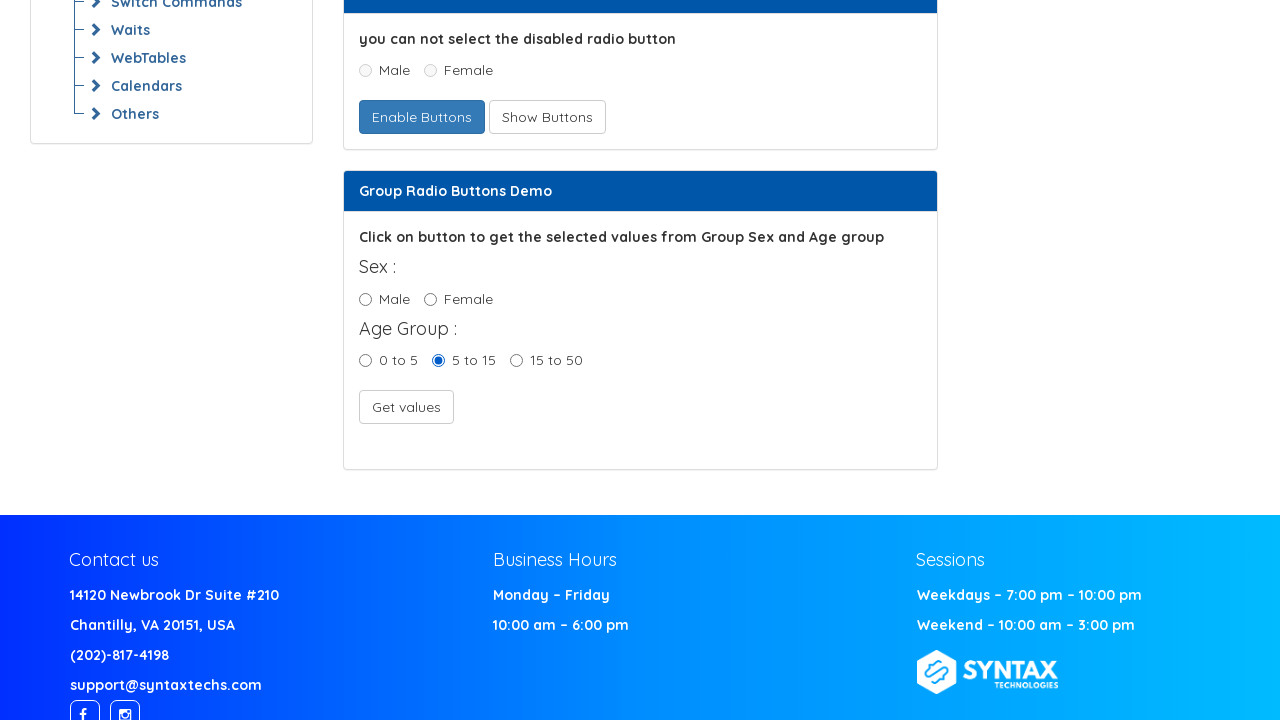